Tests the e-junkie demo PayPal checkout flow by adding an item to cart, selecting debit card payment option, and clicking the pay button within an iframe.

Starting URL: https://www.e-junkie.com/wiki/demo/paypal

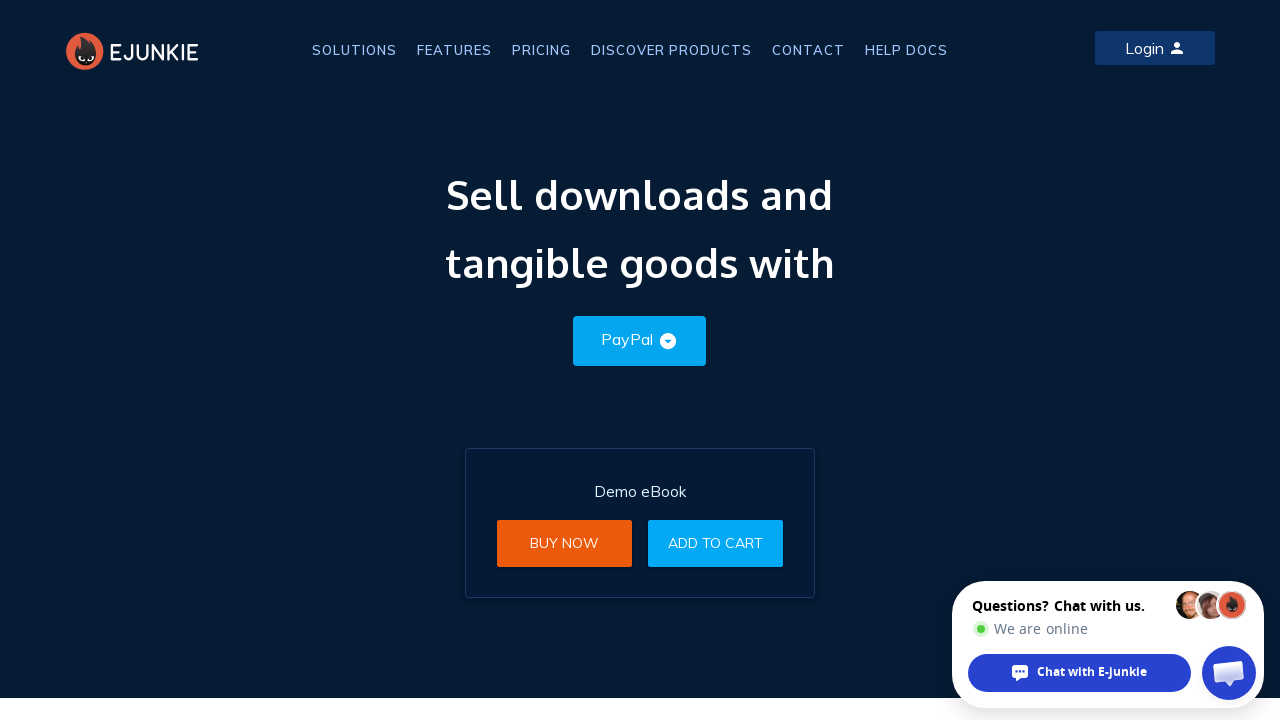

Waited for 'Add to Cart' button to be visible
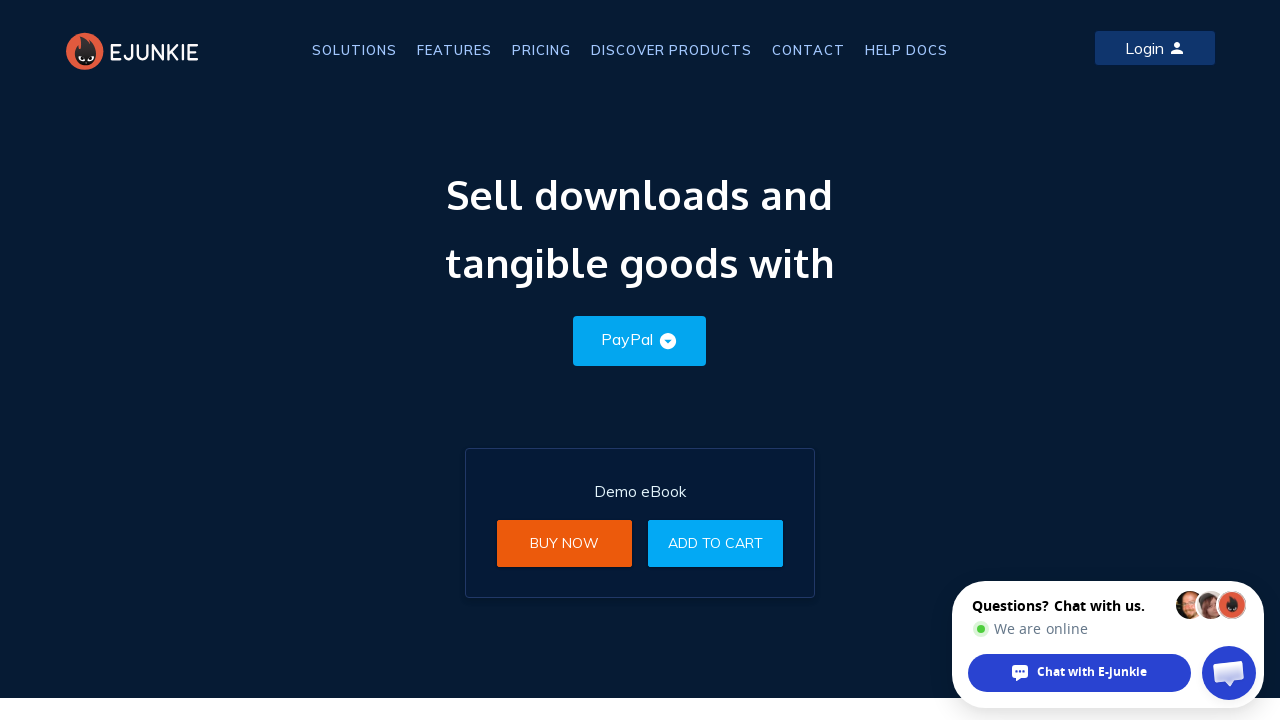

Clicked 'Add to Cart' button to add item to cart at (716, 543) on (//a[@class='btn'])[2]
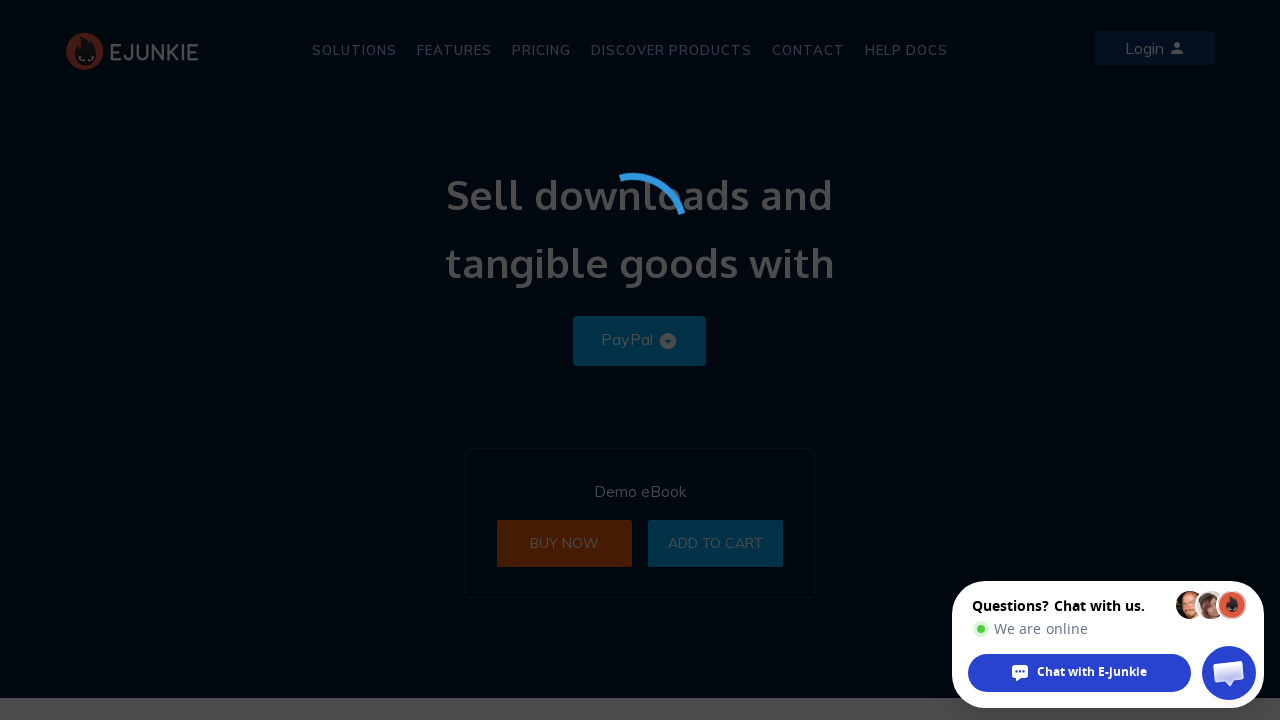

Switched to checkout iframe
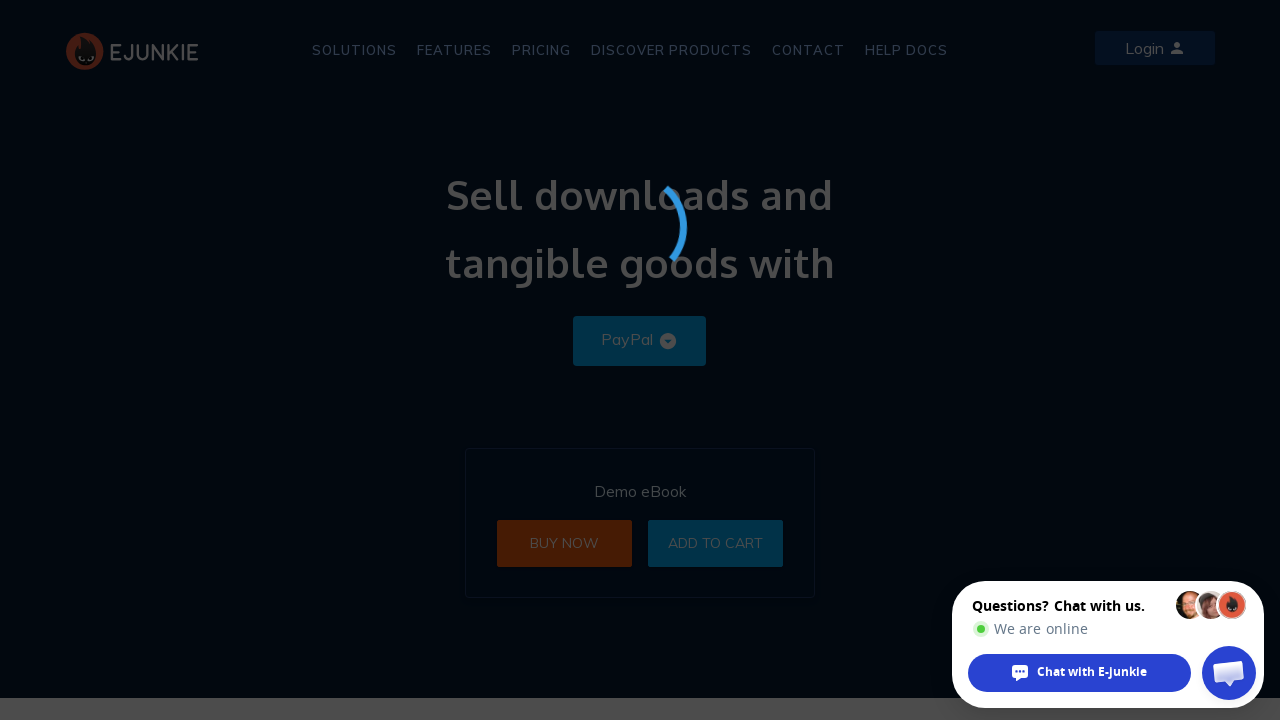

Waited for debit card payment button to be visible
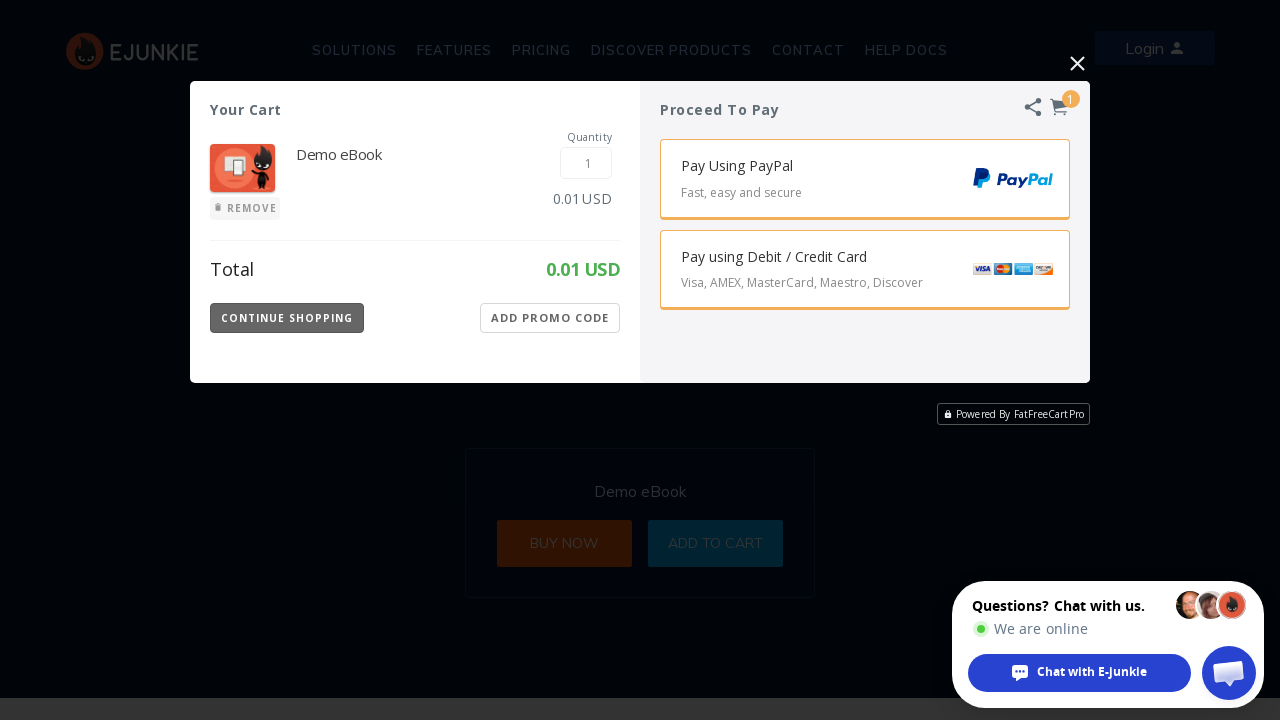

Clicked debit card payment button to select payment method at (865, 270) on iframe >> nth=0 >> internal:control=enter-frame >> button.Payment-Button.CC
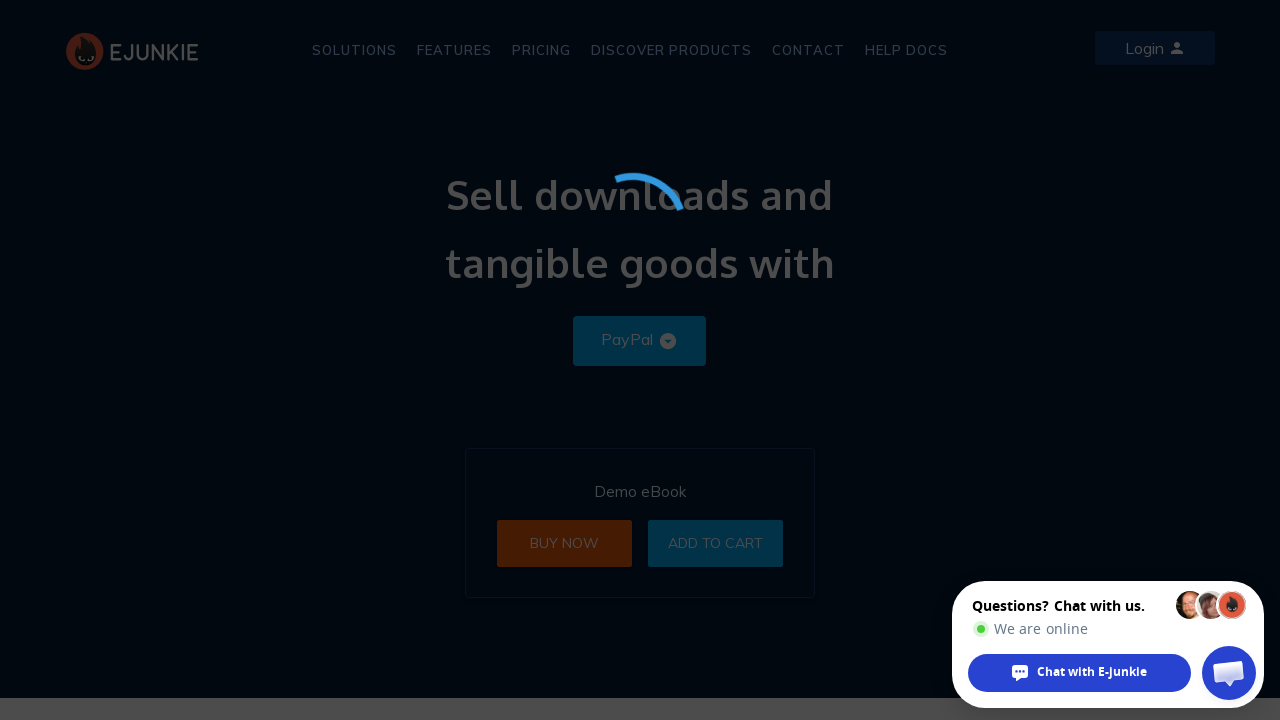

Waited for Pay button to be visible
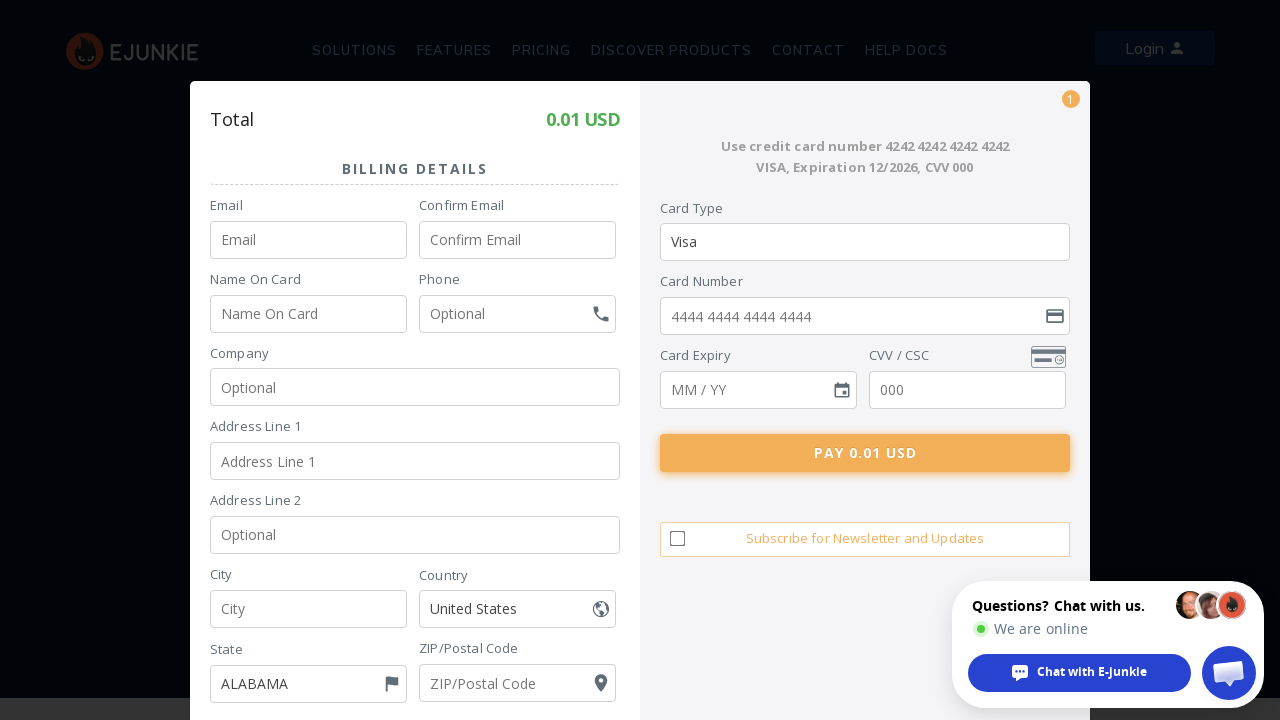

Clicked Pay button to submit payment at (865, 453) on iframe >> nth=0 >> internal:control=enter-frame >> button.Pay-Button
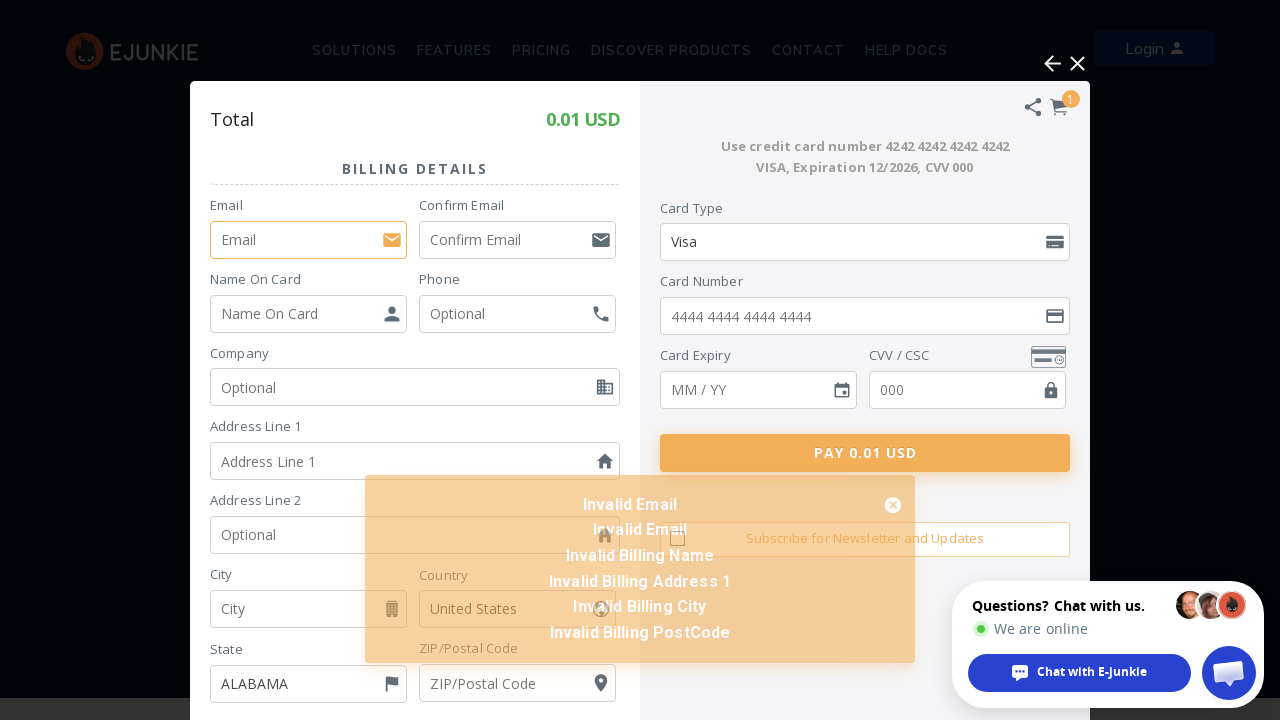

Payment confirmation snackbar appeared
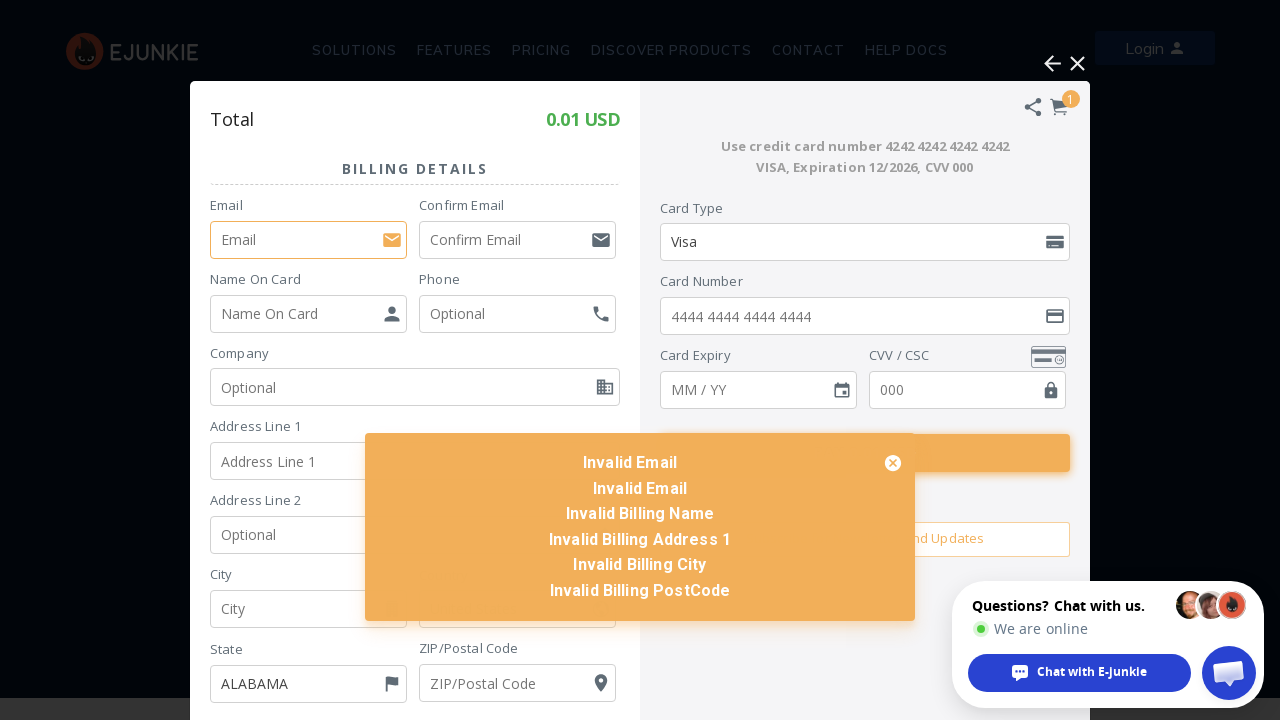

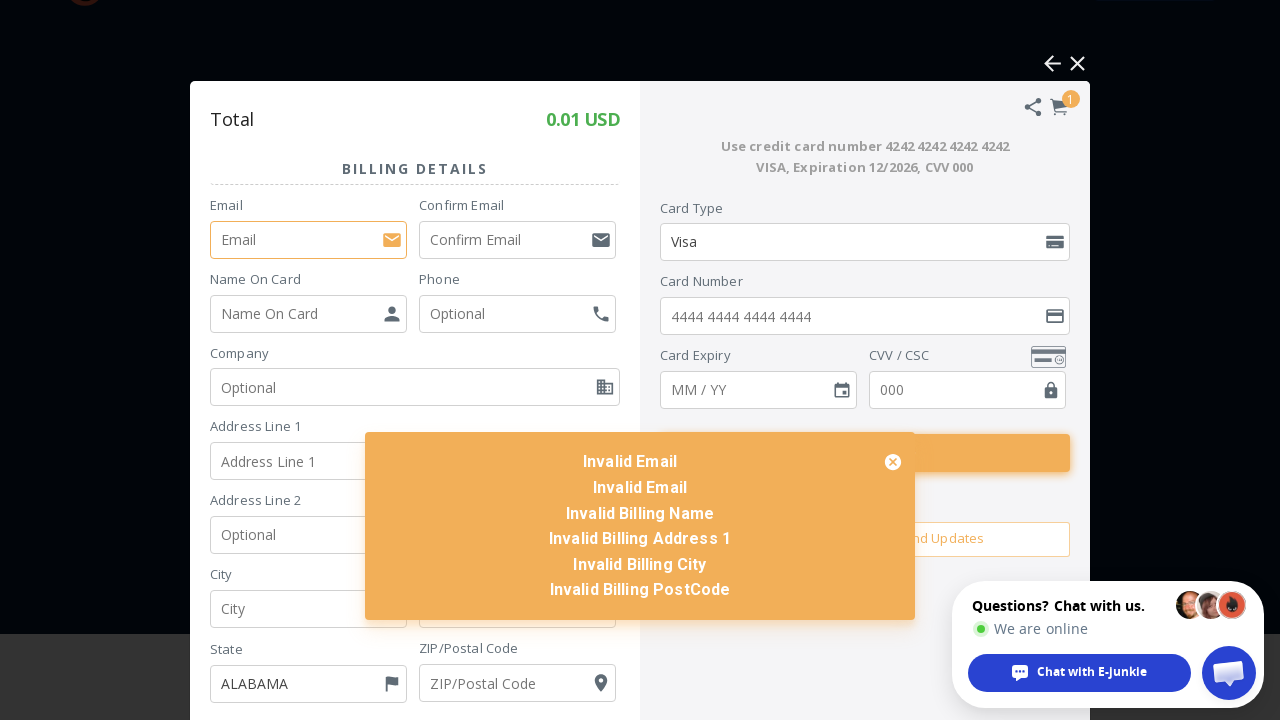